Navigates to DEMOQA site and clicks on Elements section to verify it doesn't navigate to forms page

Starting URL: https://demoqa.com

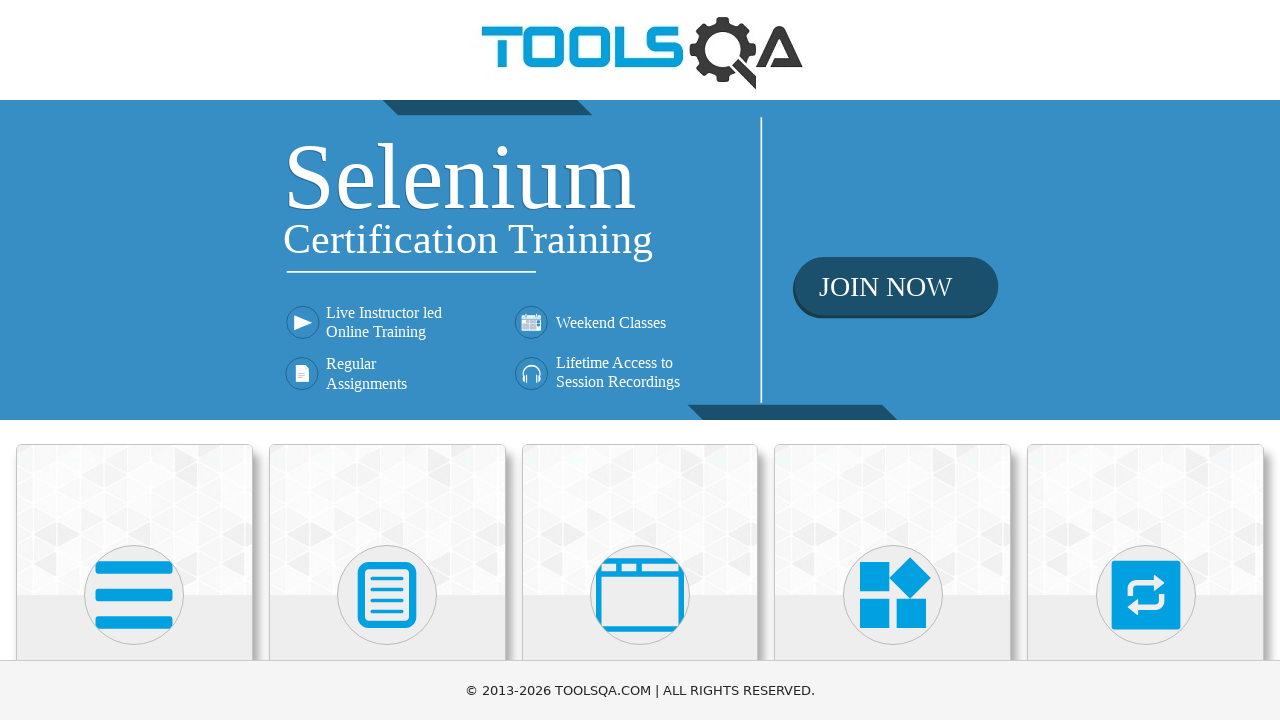

Waited for DEMOQA page to load completely
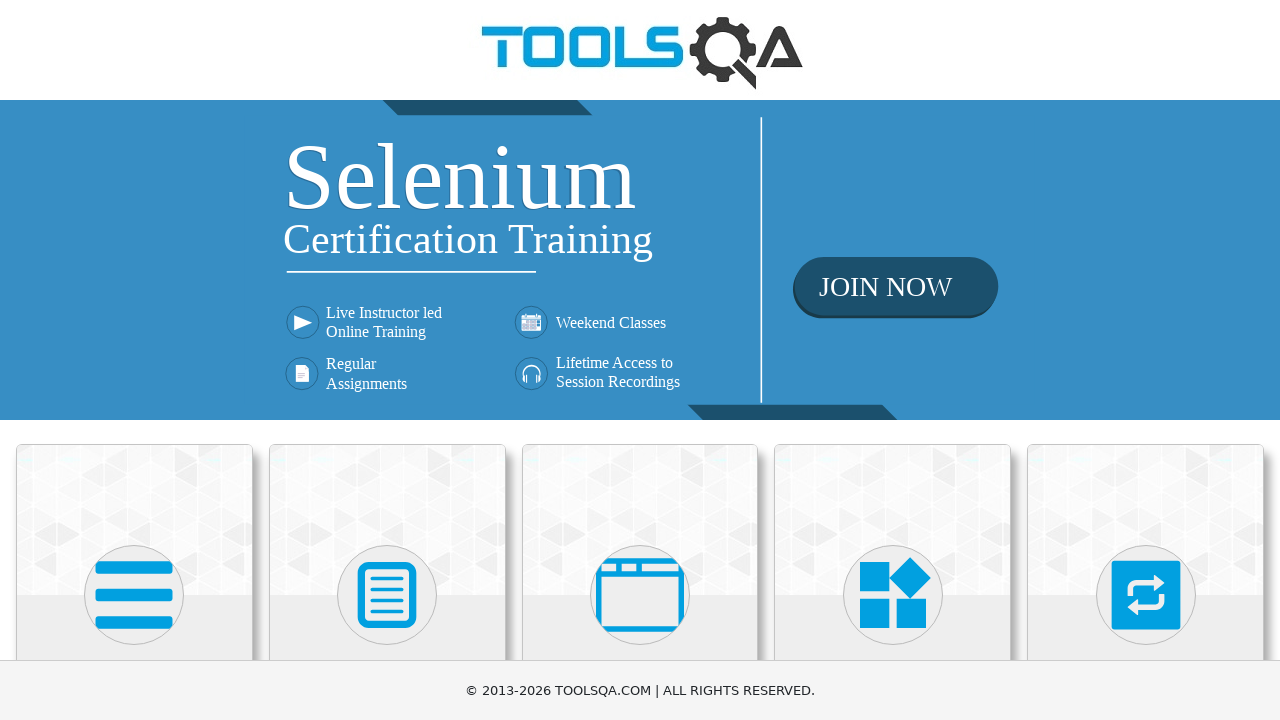

Clicked on Elements section to verify it doesn't navigate to forms page at (134, 360) on xpath=//h5[normalize-space()='Elements']
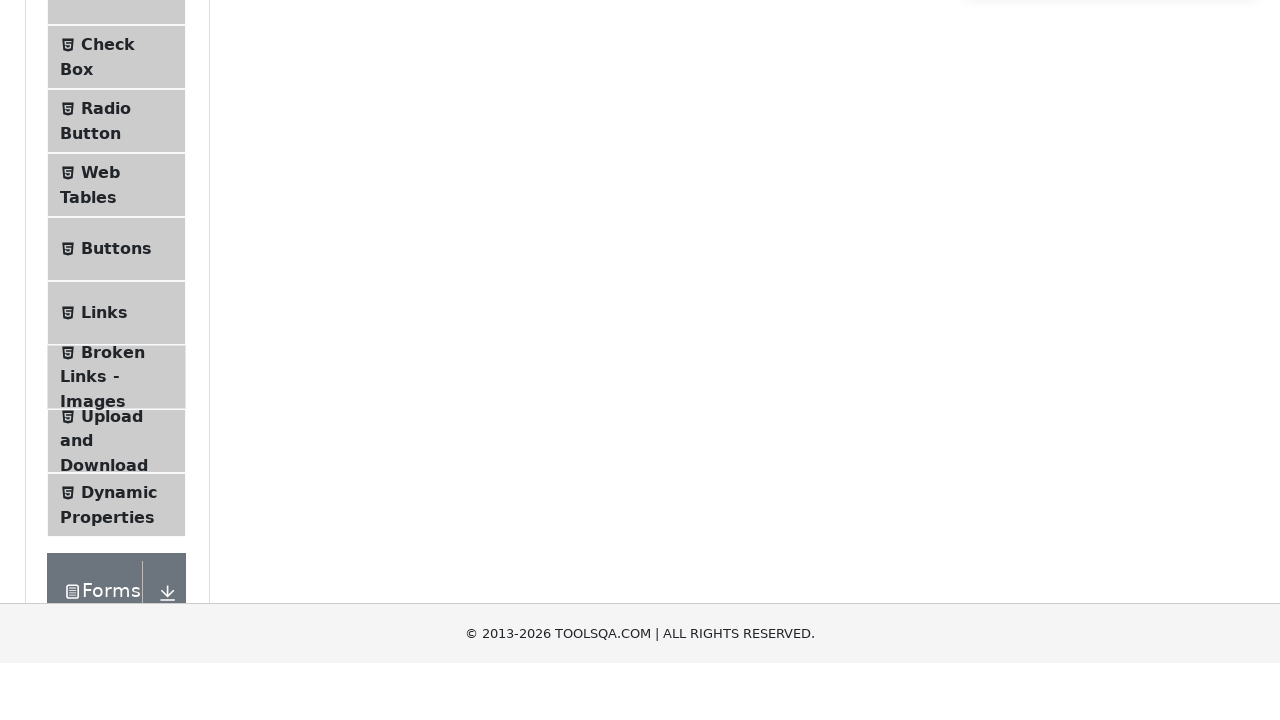

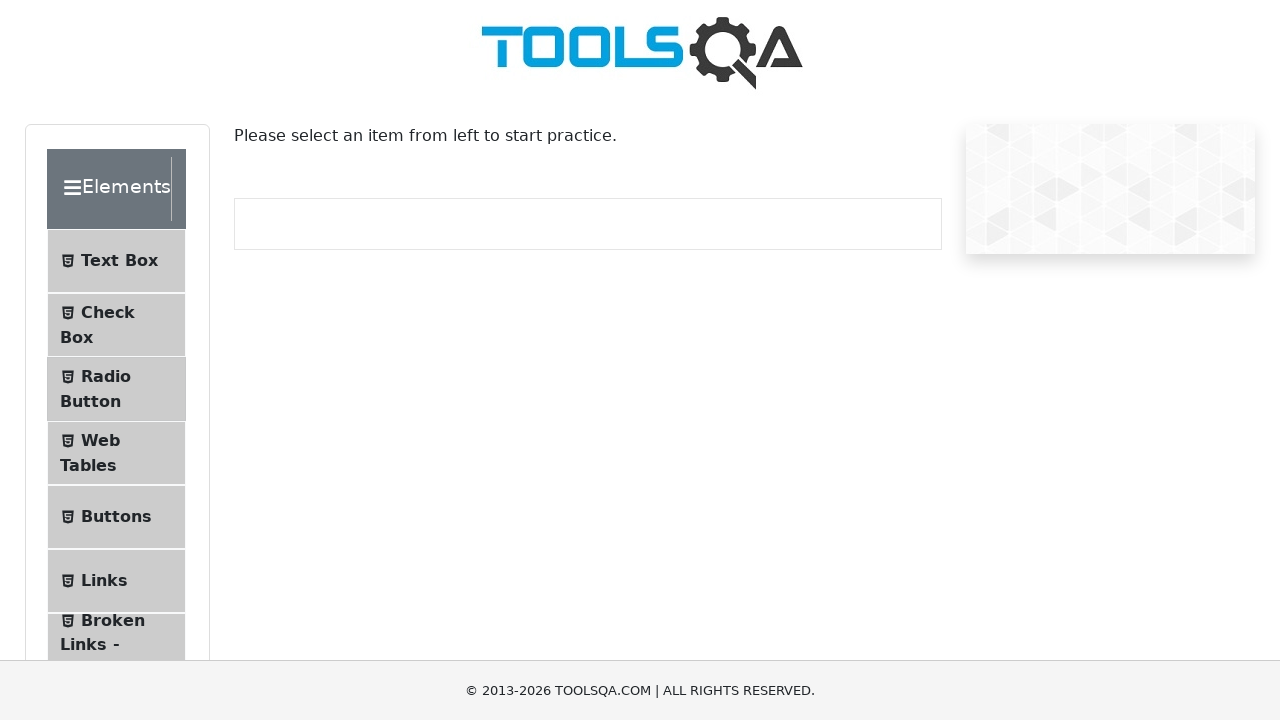